Opens multiple links in new tabs/windows by sending keyboard shortcuts to footer links, then iterates through and closes each window

Starting URL: https://rahulshettyacademy.com/AutomationPractice/

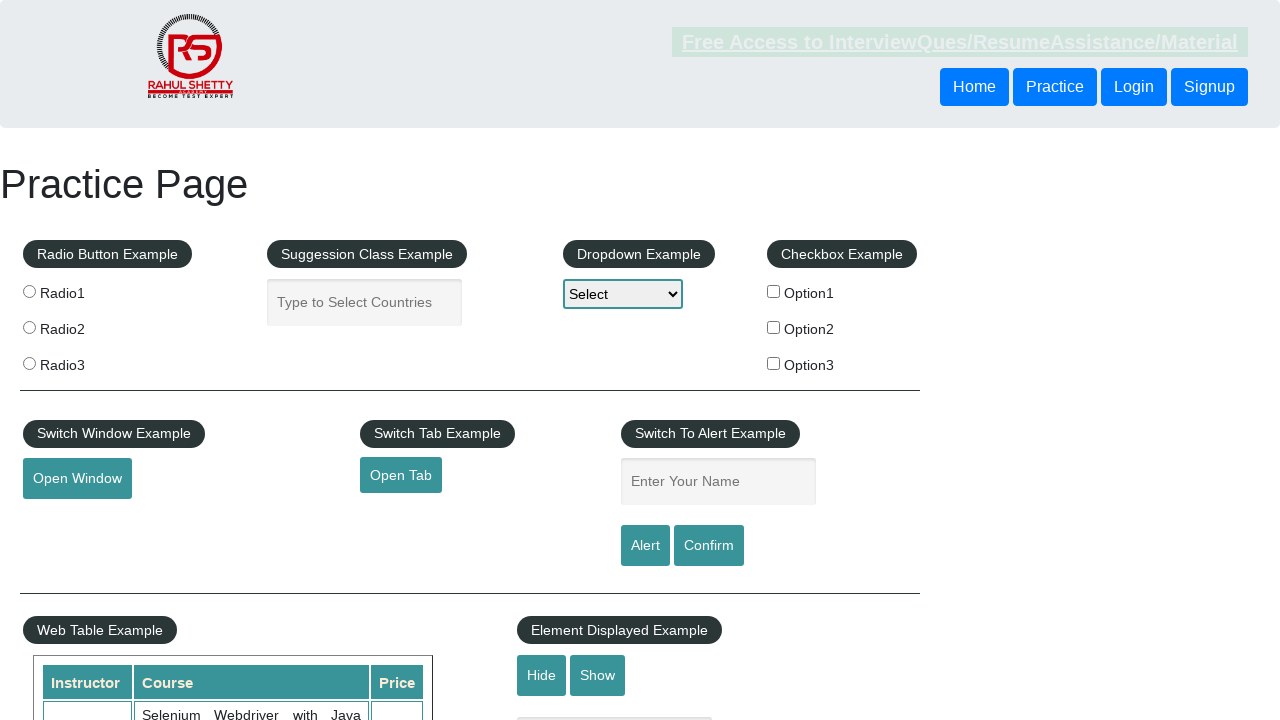

Navigated to AutomationPractice page
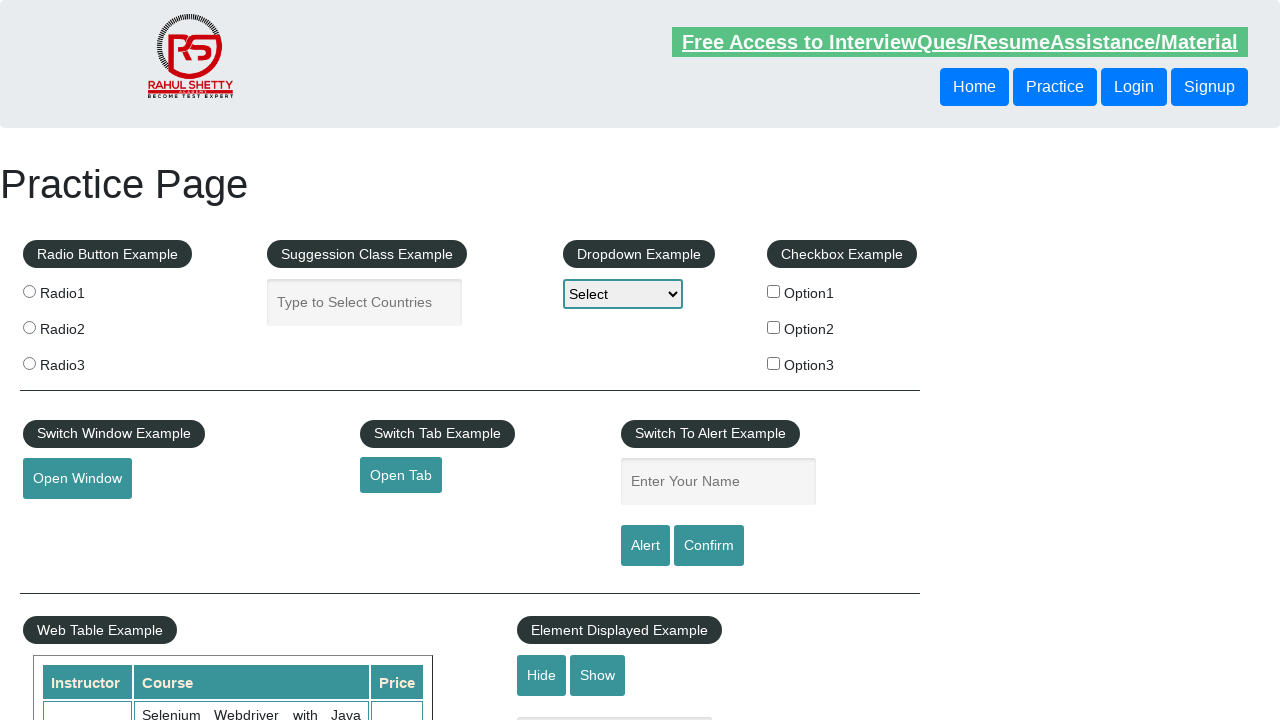

Located all footer links in first column
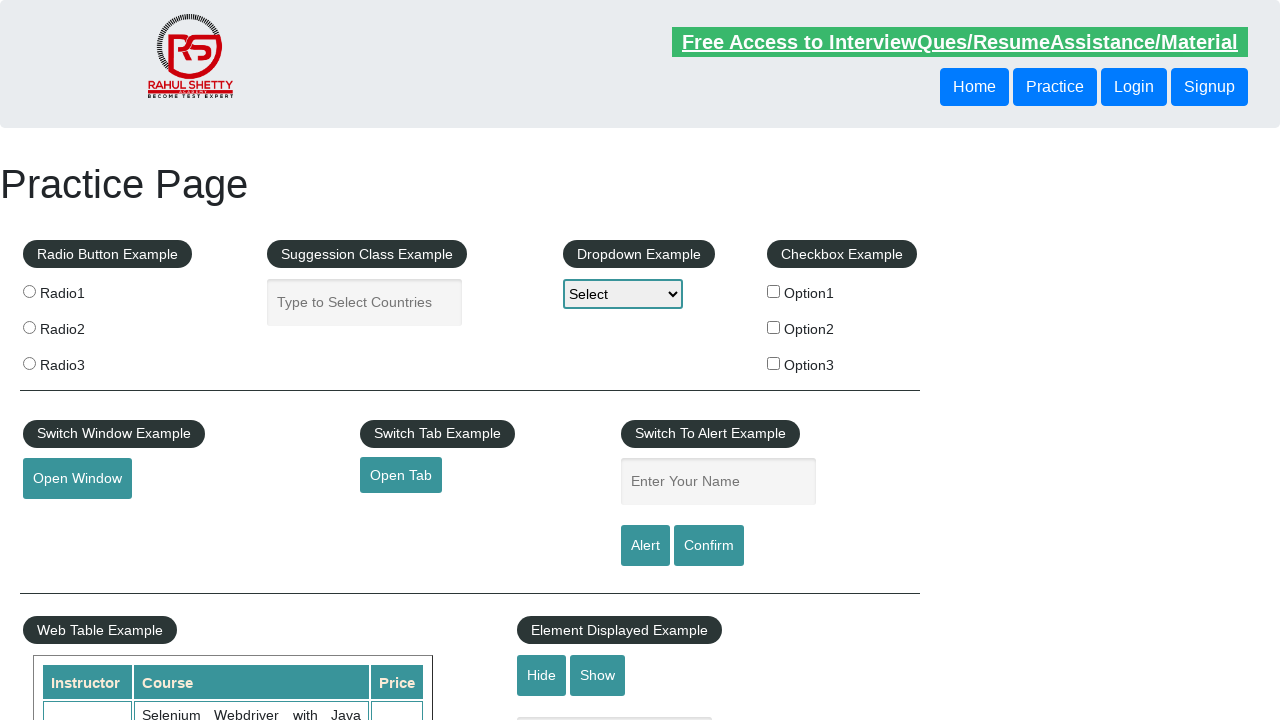

Opened footer link in new tab using Ctrl+Click at (68, 520) on div#gf-BIG td:nth-child(1) li>a >> nth=0
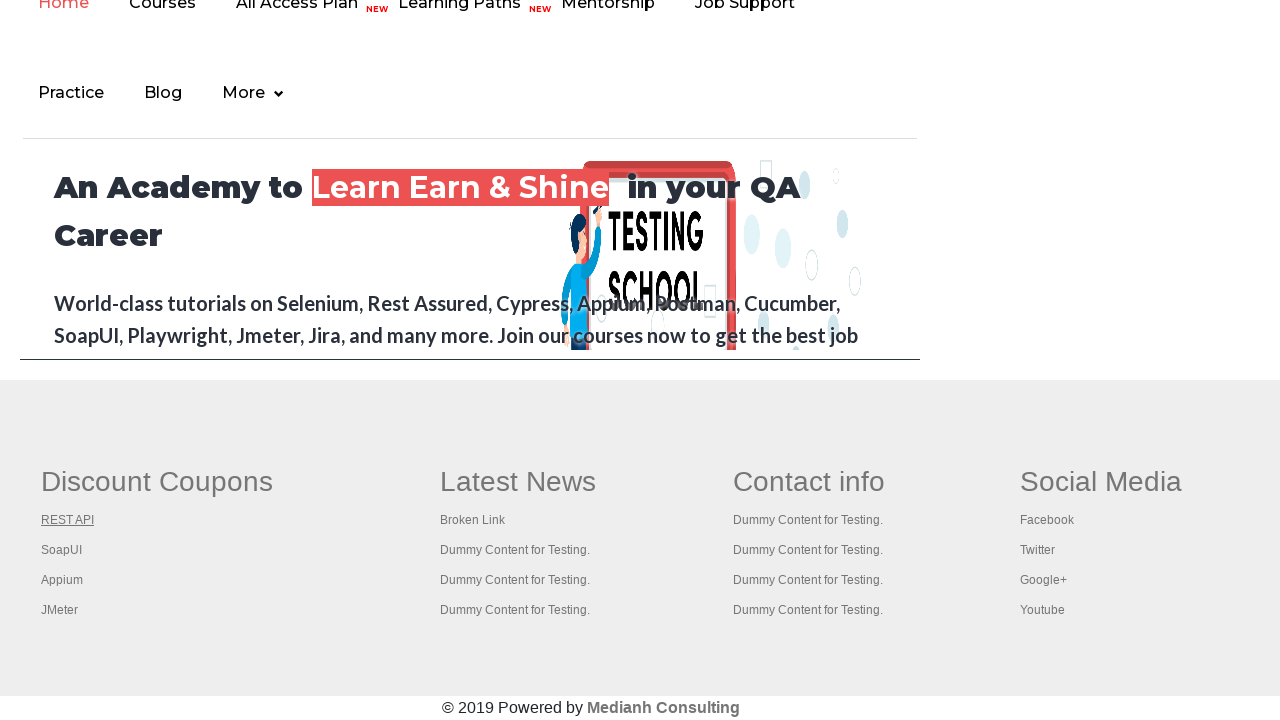

Opened footer link in new tab using Ctrl+Click at (62, 550) on div#gf-BIG td:nth-child(1) li>a >> nth=1
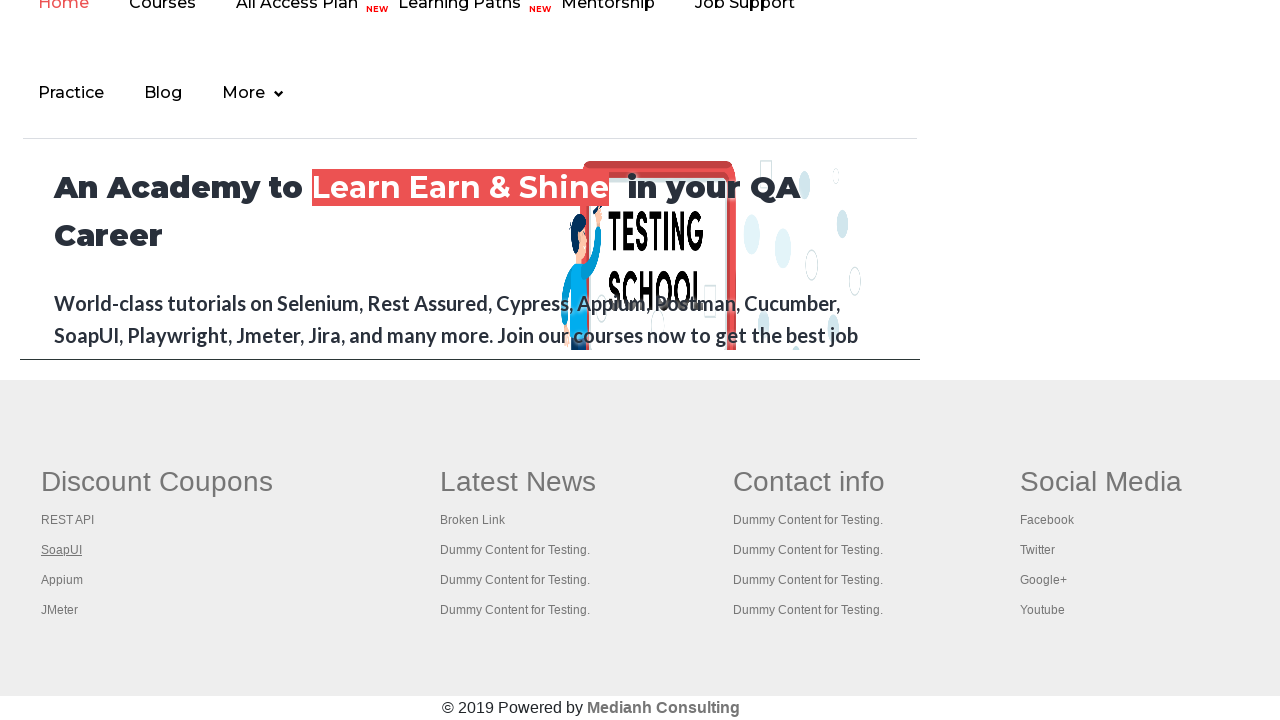

Opened footer link in new tab using Ctrl+Click at (62, 580) on div#gf-BIG td:nth-child(1) li>a >> nth=2
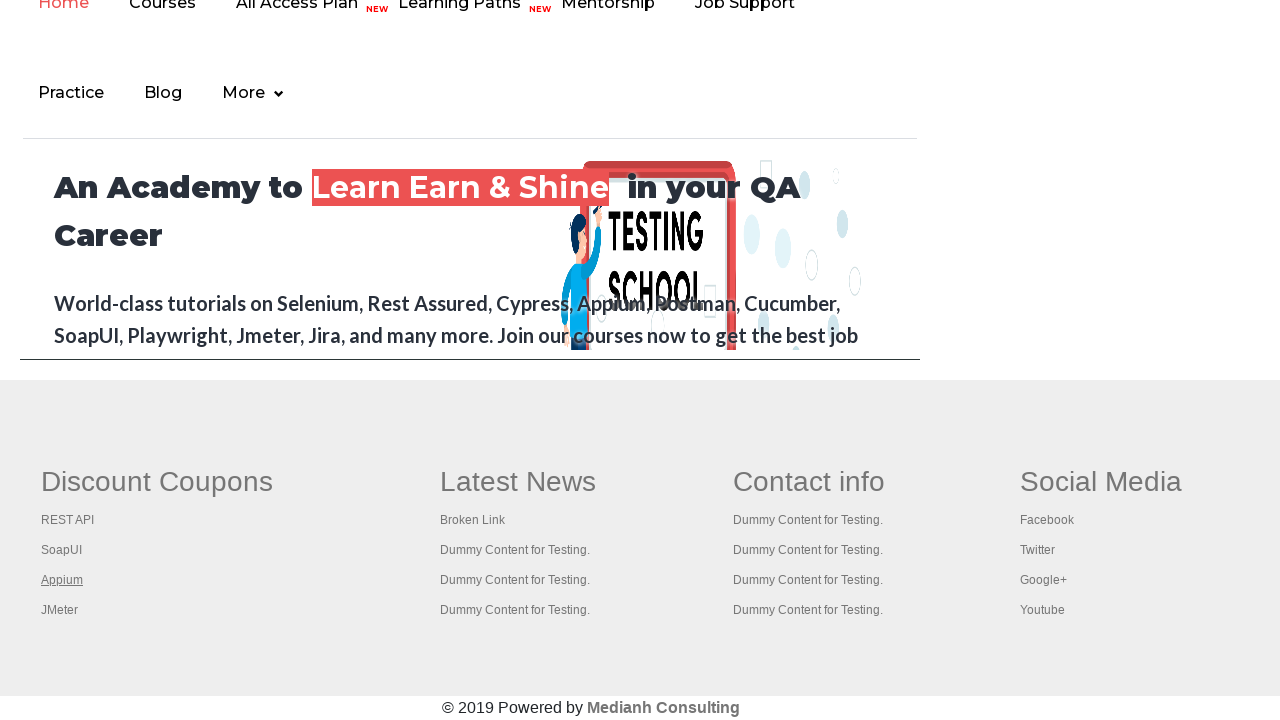

Opened footer link in new tab using Ctrl+Click at (60, 610) on div#gf-BIG td:nth-child(1) li>a >> nth=3
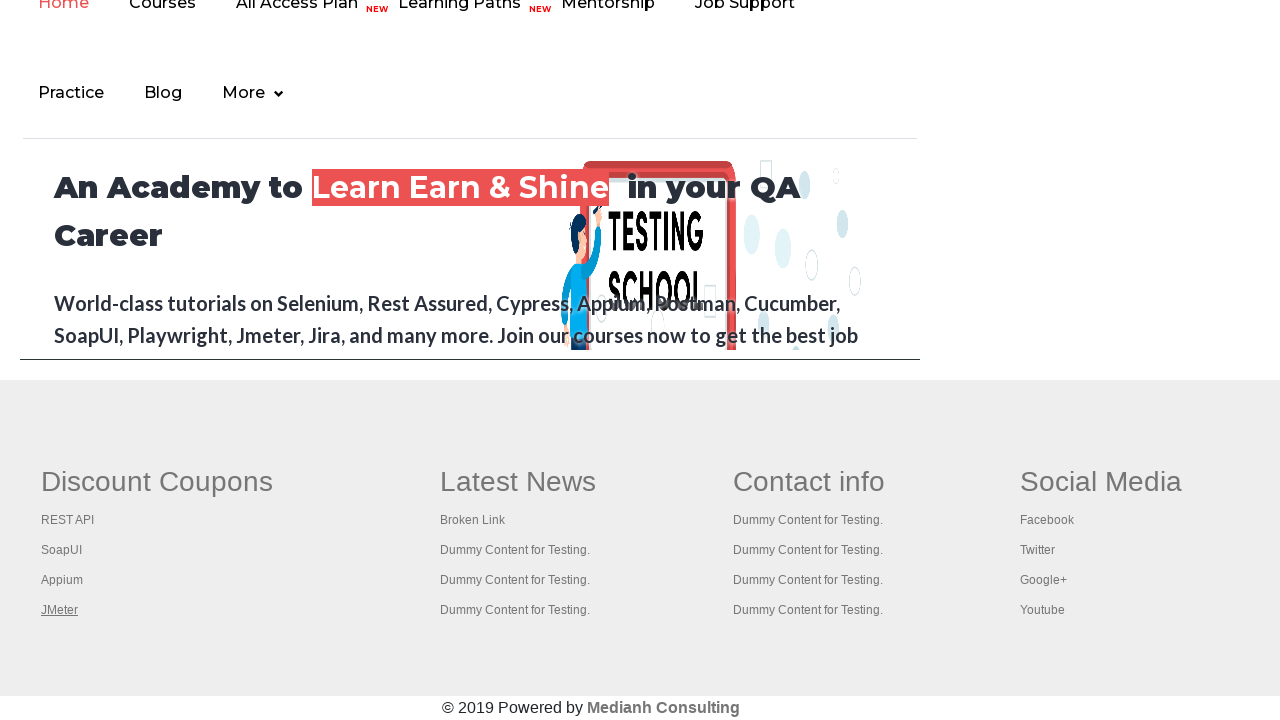

Retrieved all open pages/tabs - total count: 5
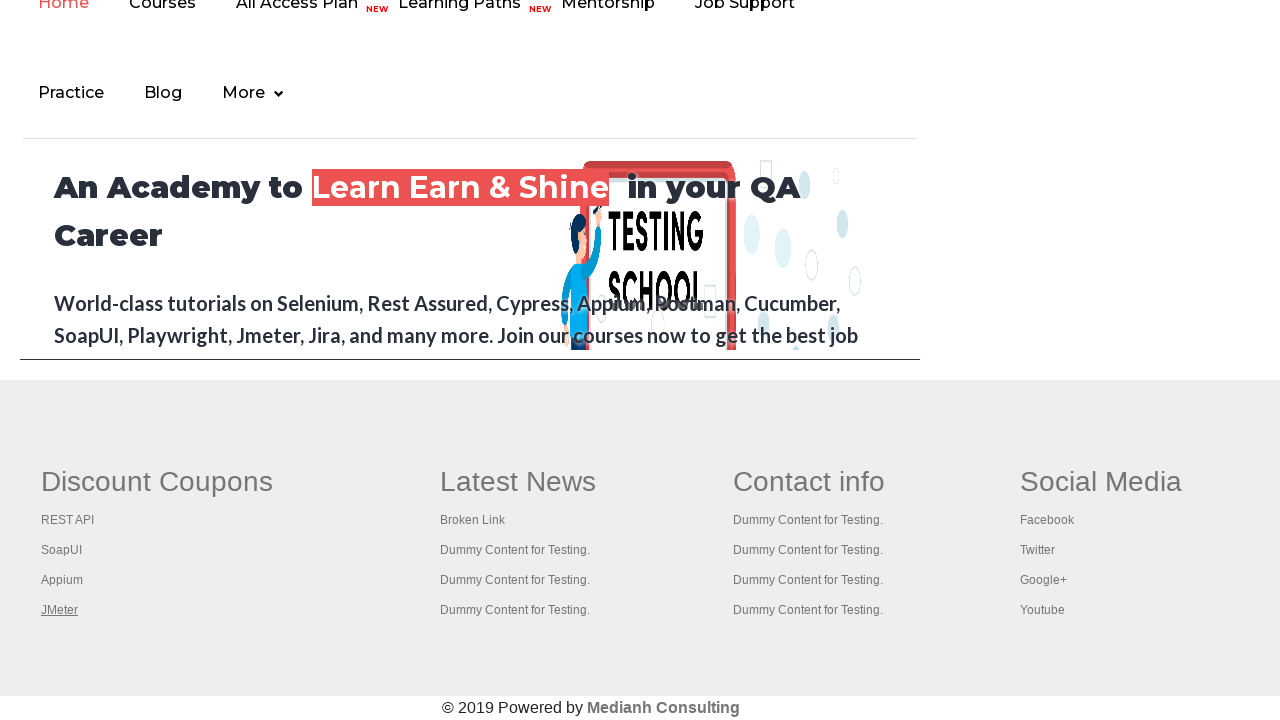

Closed tab/window 1
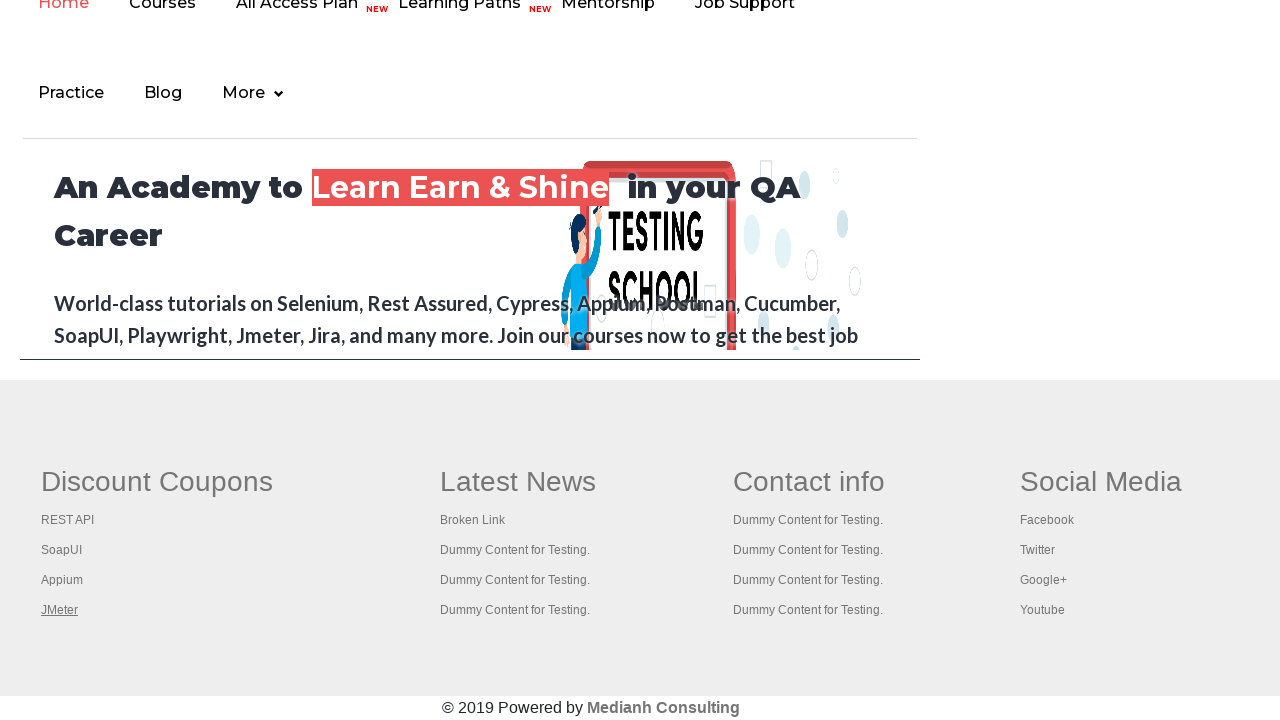

Closed tab/window 2
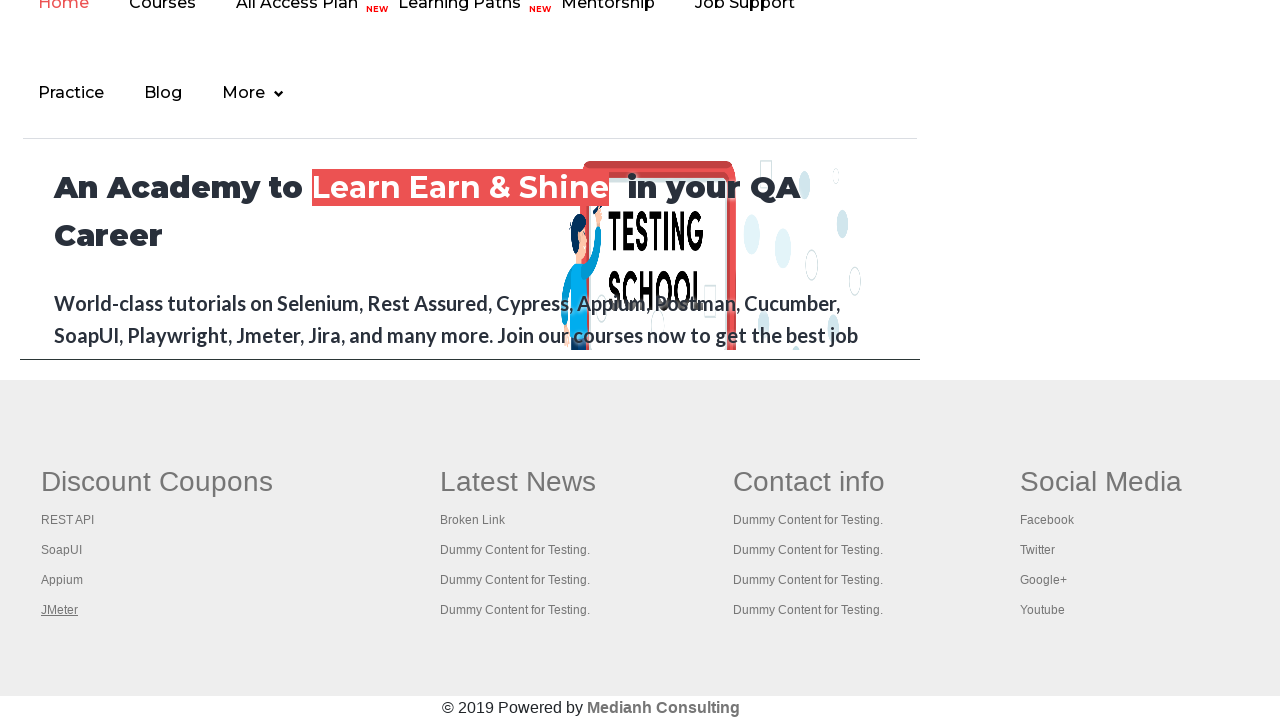

Closed tab/window 3
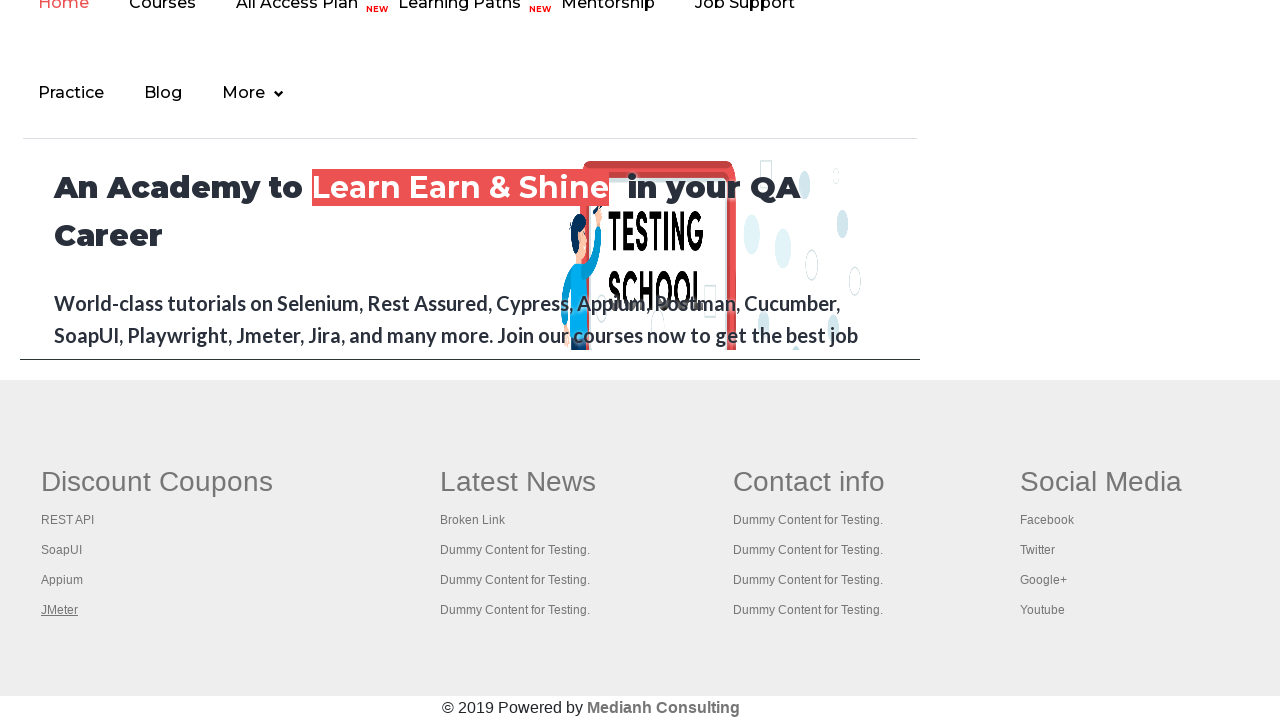

Closed tab/window 4
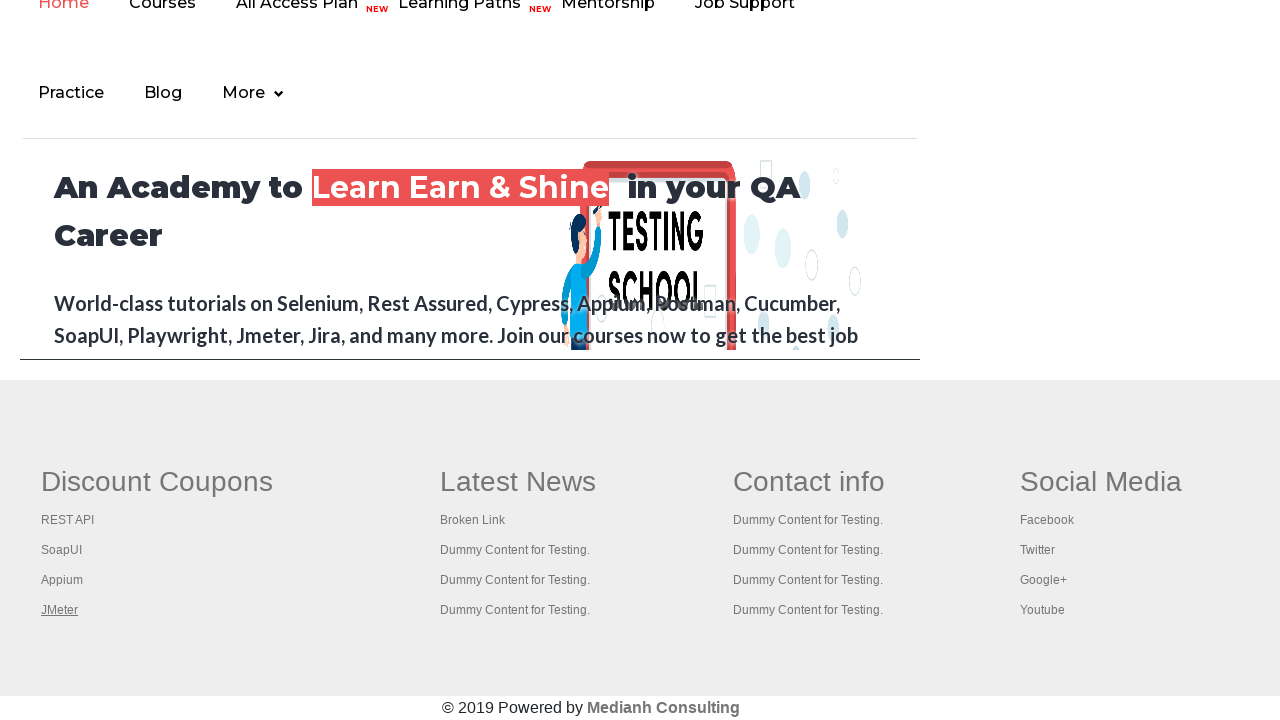

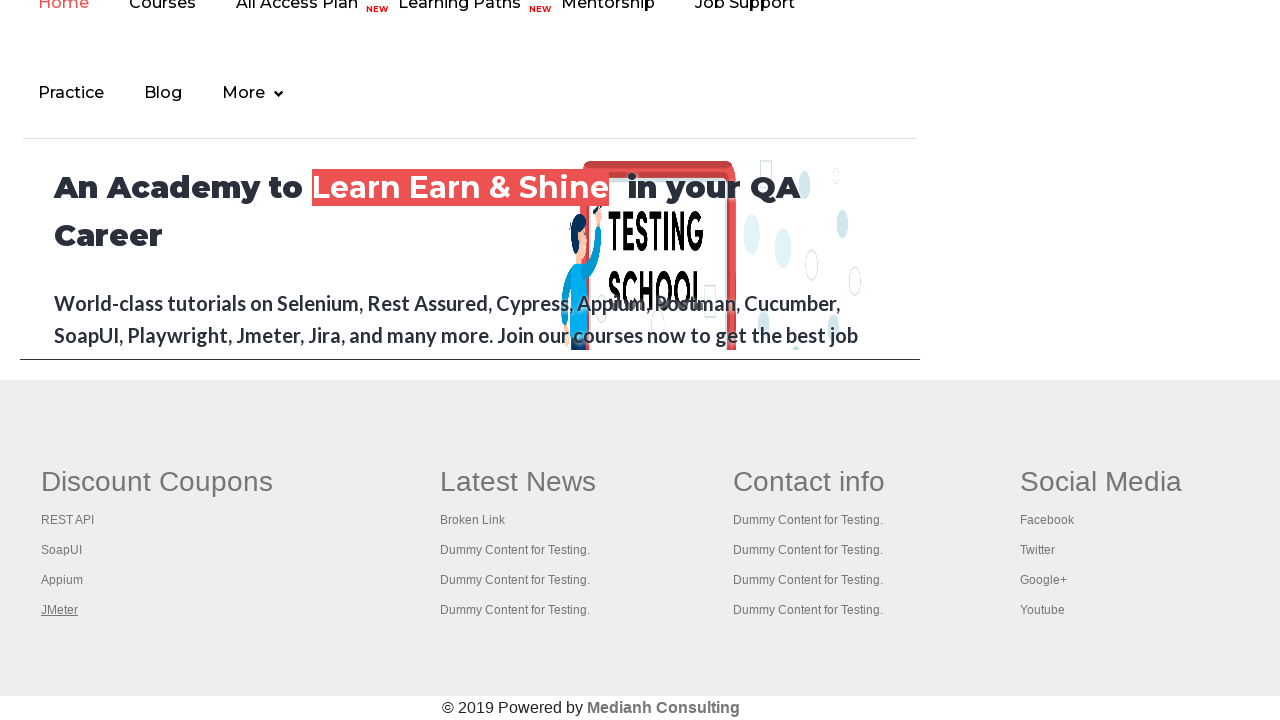